Tests drag and drop functionality within an iframe on the jQuery UI demo page by dragging an element to a drop target

Starting URL: https://jqueryui.com/droppable/

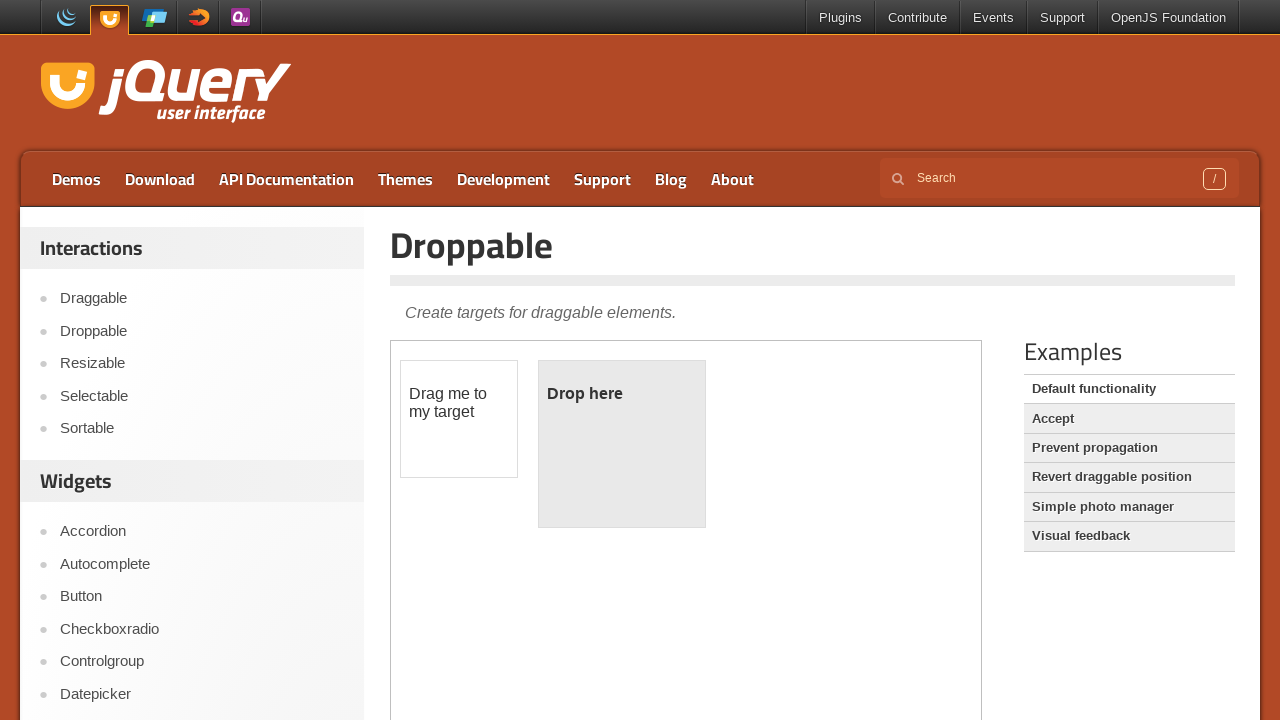

Located the demo frame iframe on the jQuery UI droppable page
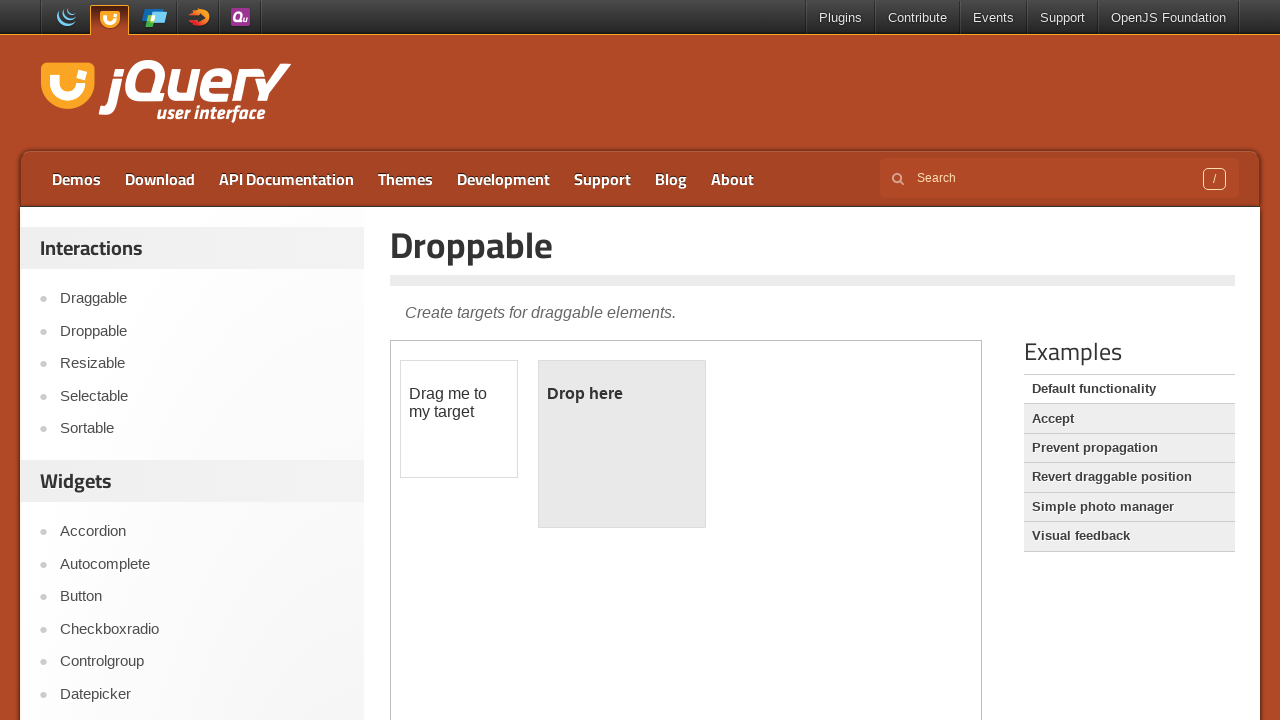

Located the draggable element within the iframe
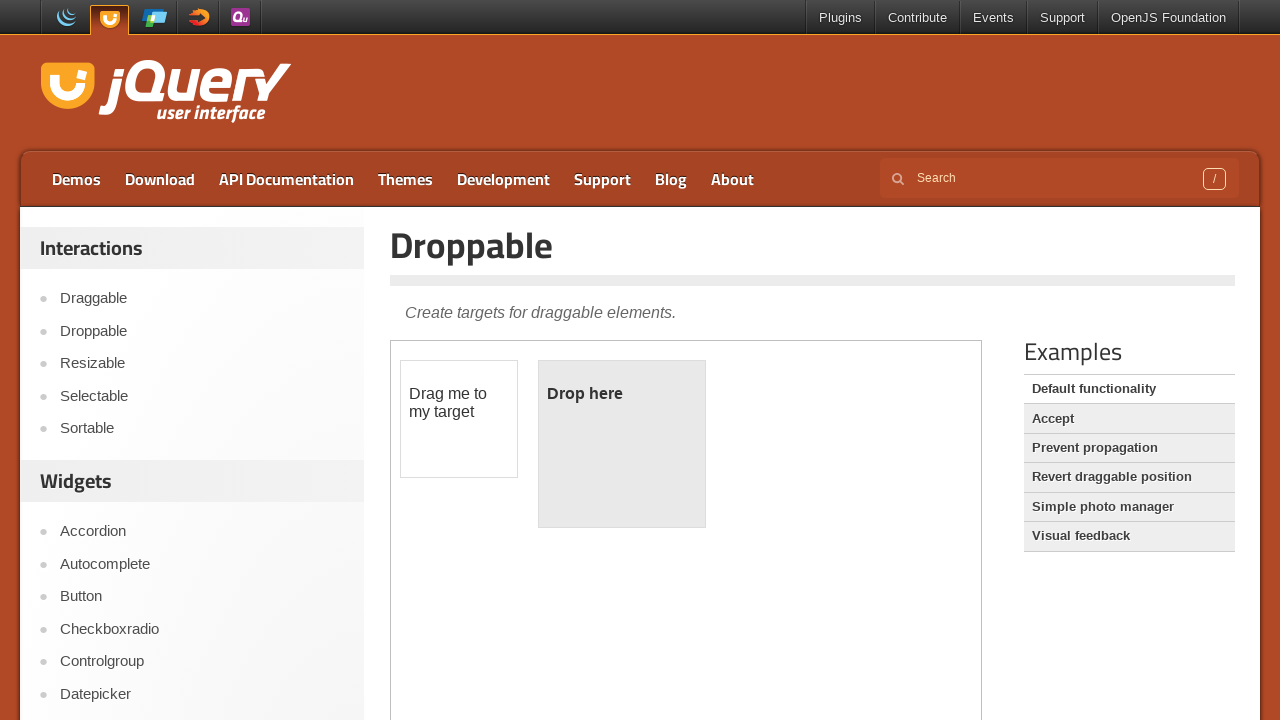

Located the droppable target element within the iframe
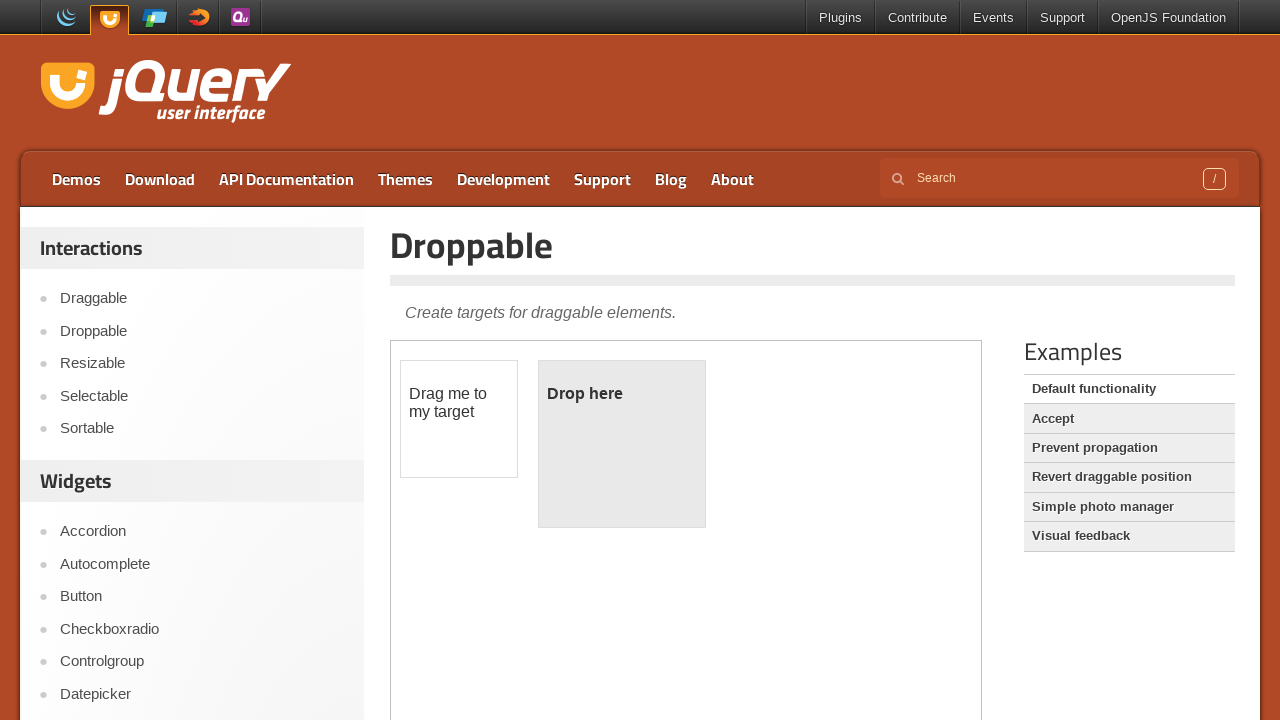

Dragged the draggable element to the droppable target at (622, 444)
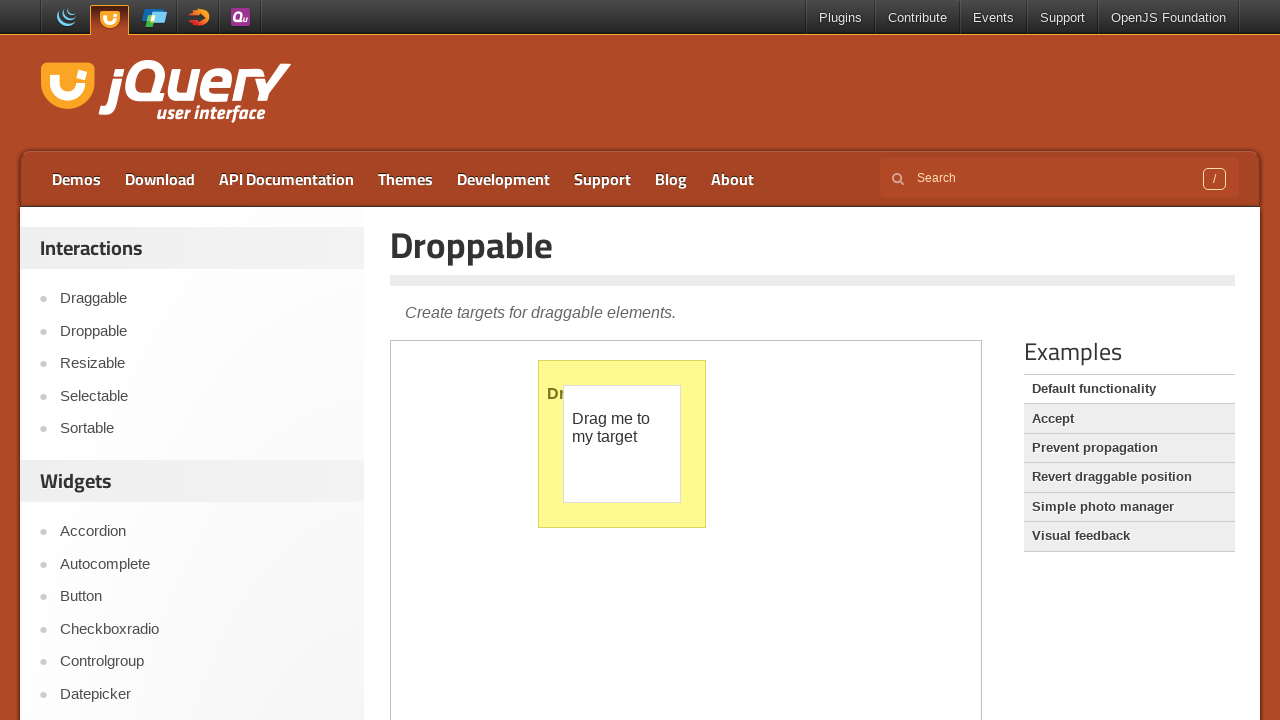

Waited 2 seconds for the drag and drop action to complete visually
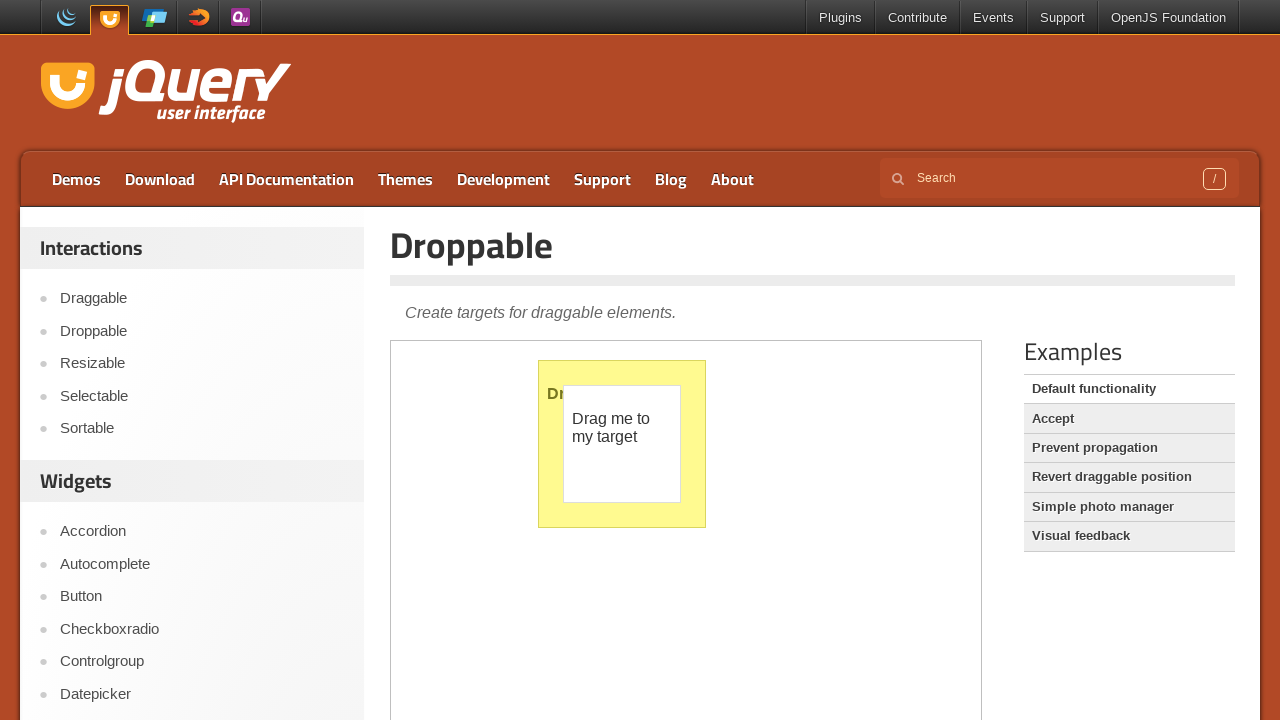

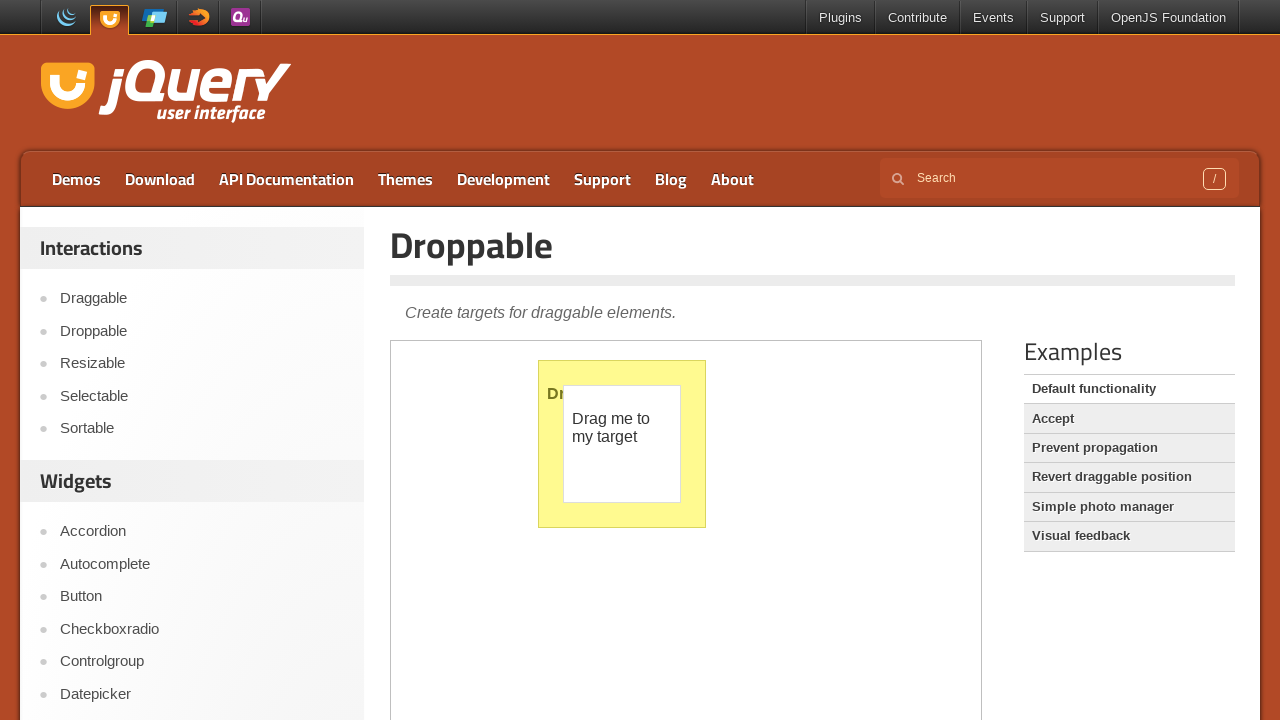